Iterates through all options in a dropdown menu and prints their text values

Starting URL: https://rahulshettyacademy.com/AutomationPractice/

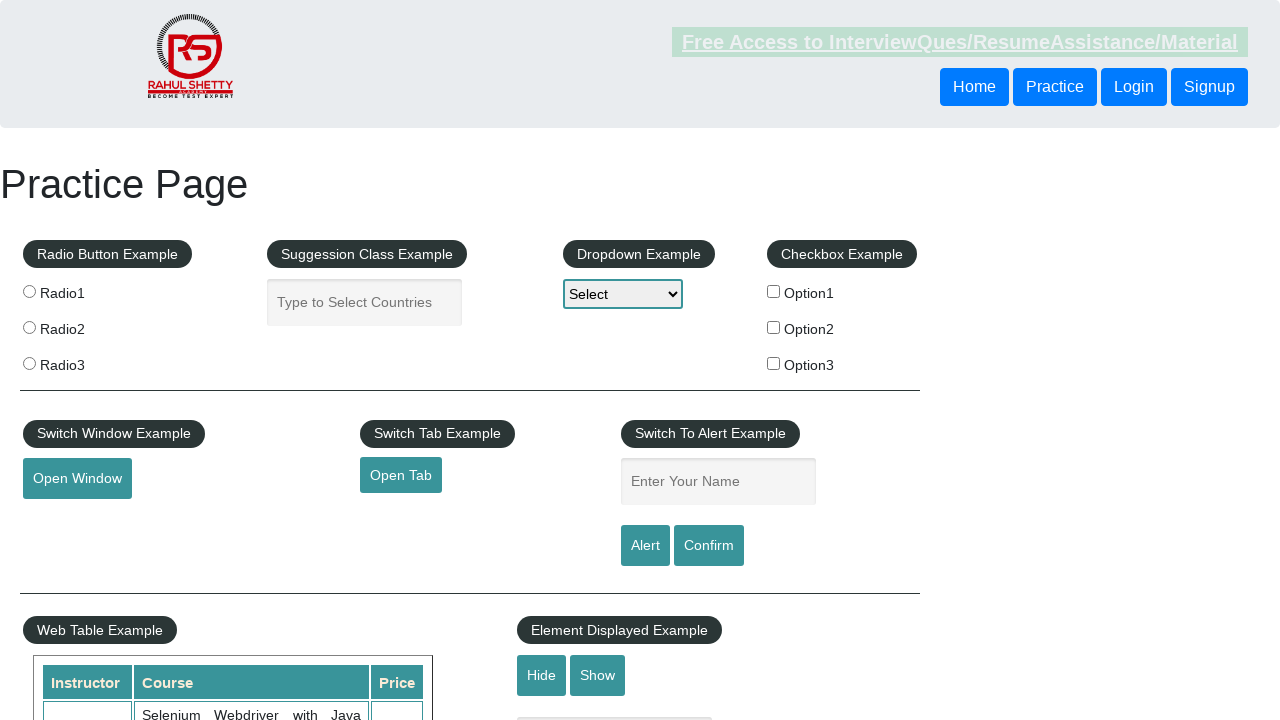

Navigated to https://rahulshettyacademy.com/AutomationPractice/
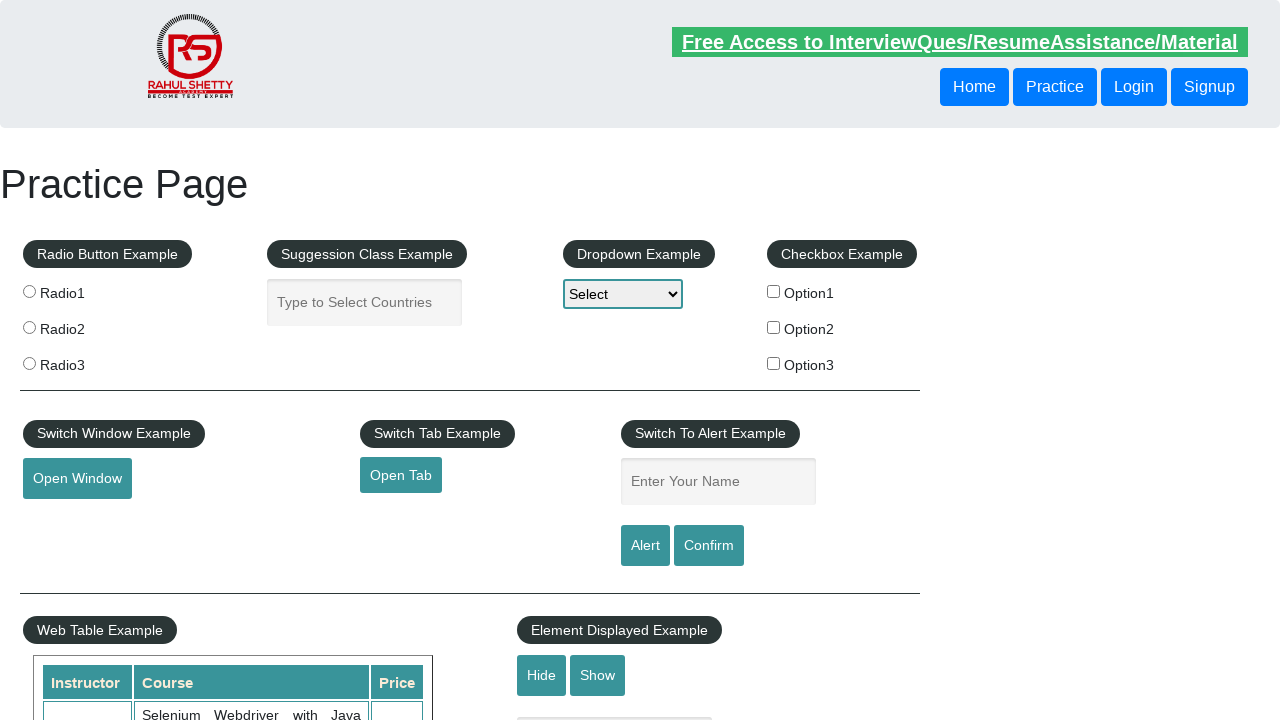

Located the dropdown element with id 'dropdown-class-example'
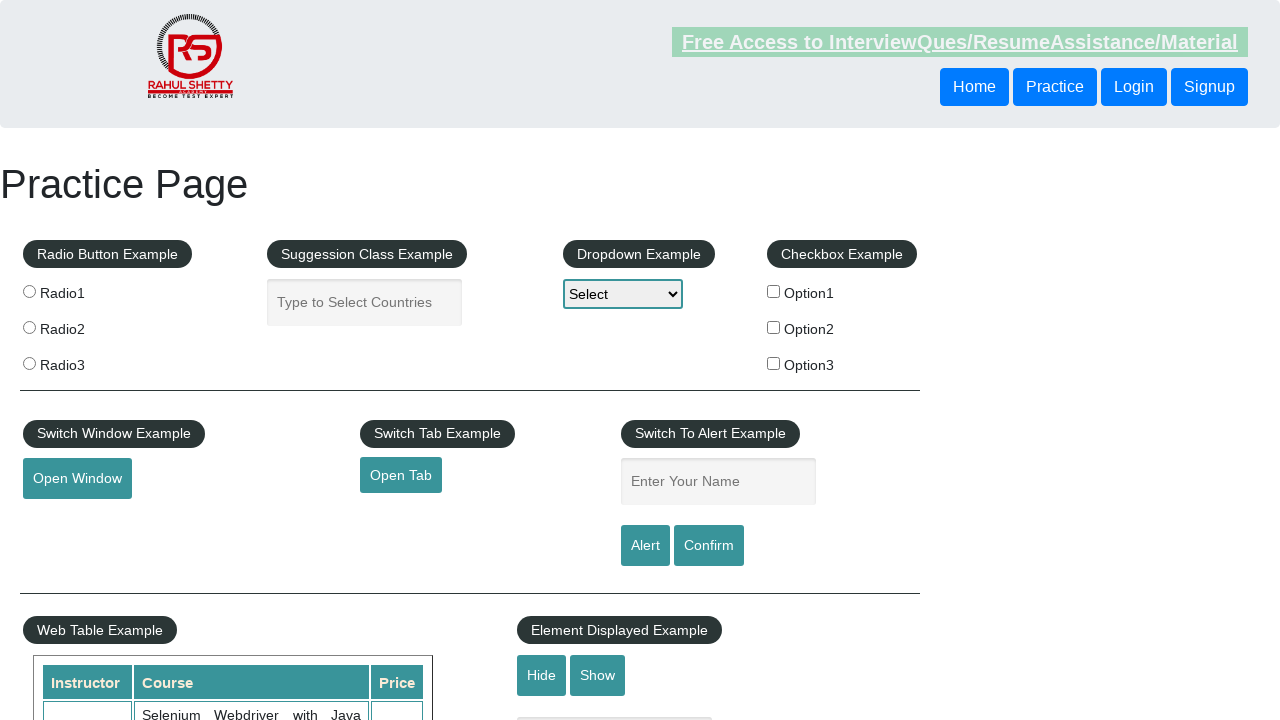

Retrieved all option elements from the dropdown
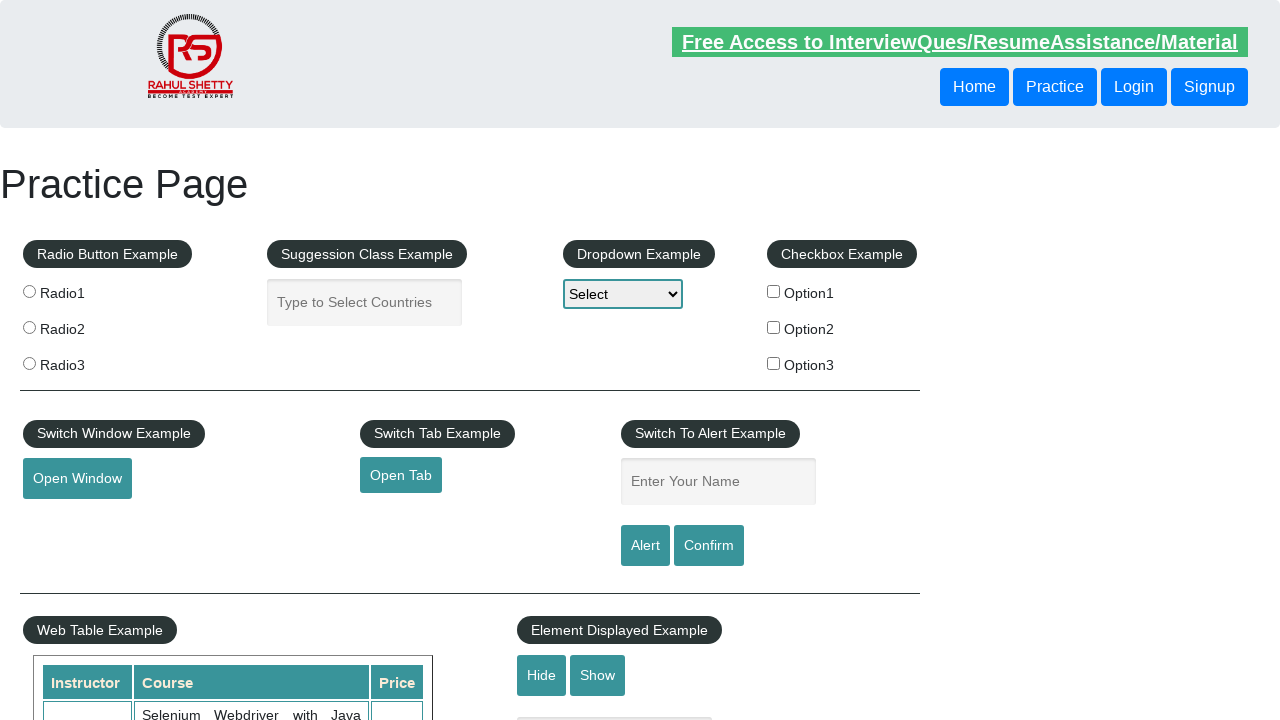

Printed text value of dropdown option: 'Select'
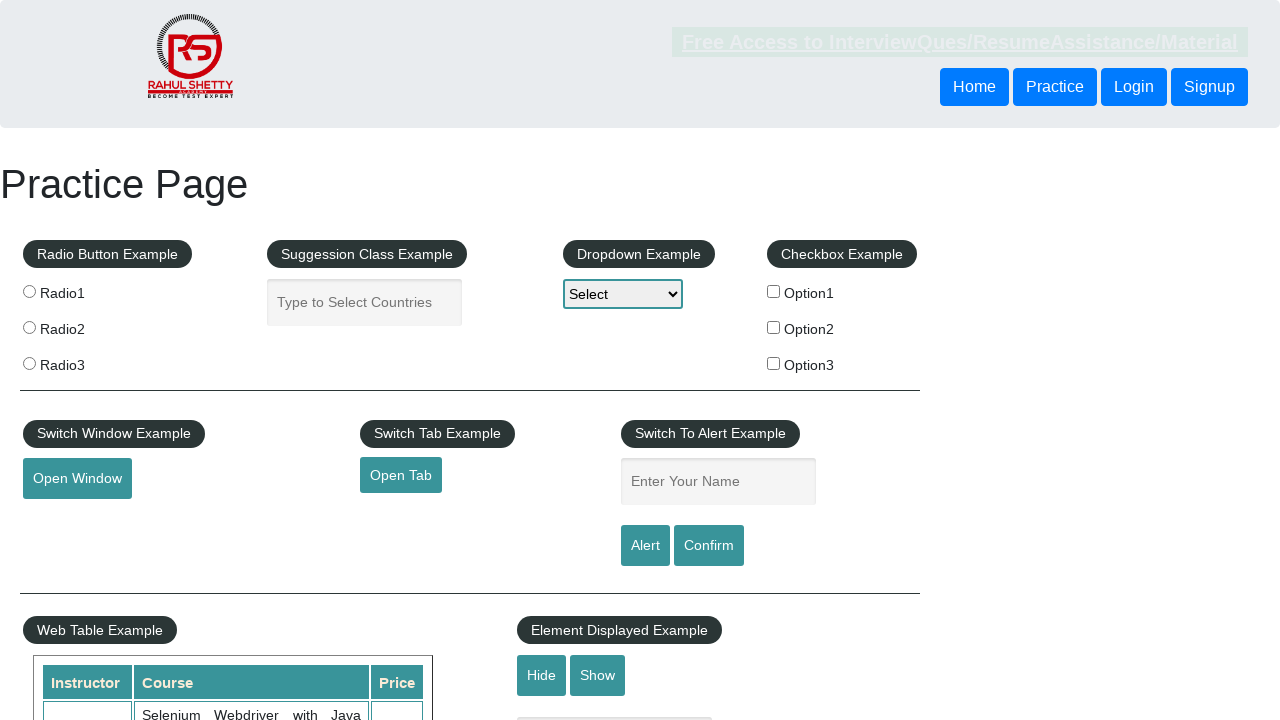

Printed text value of dropdown option: 'Option1'
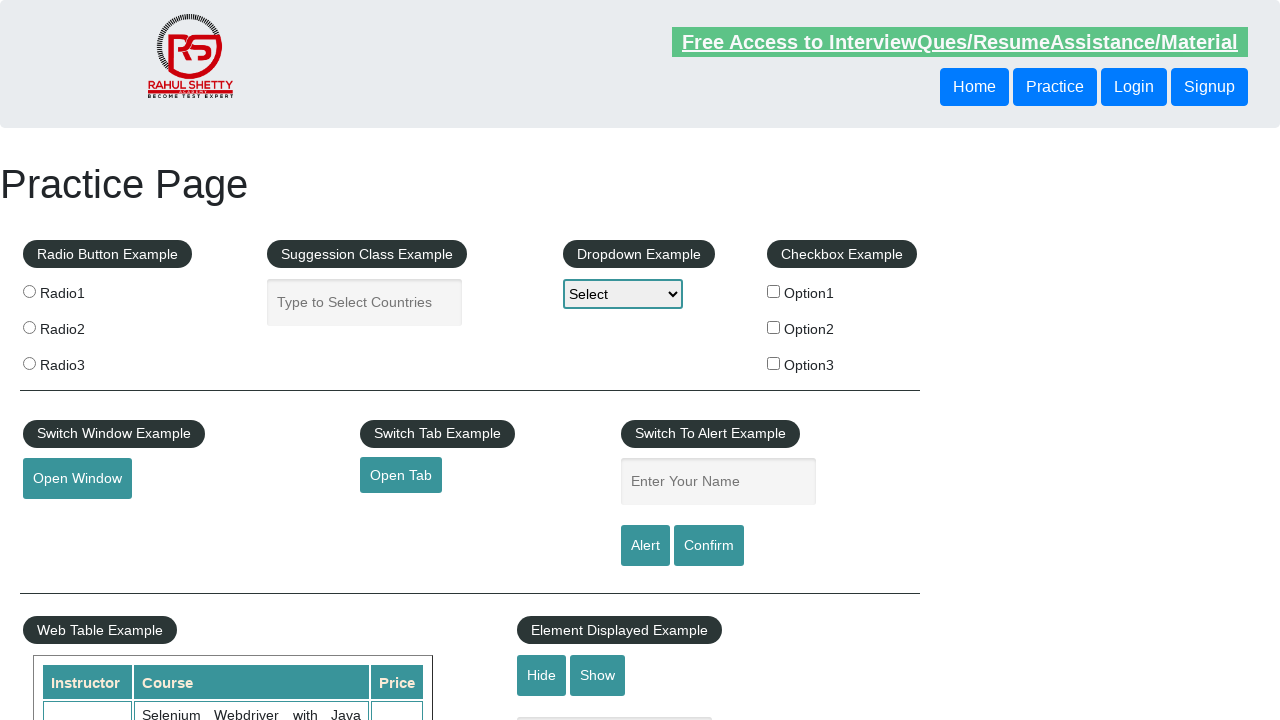

Printed text value of dropdown option: 'Option2'
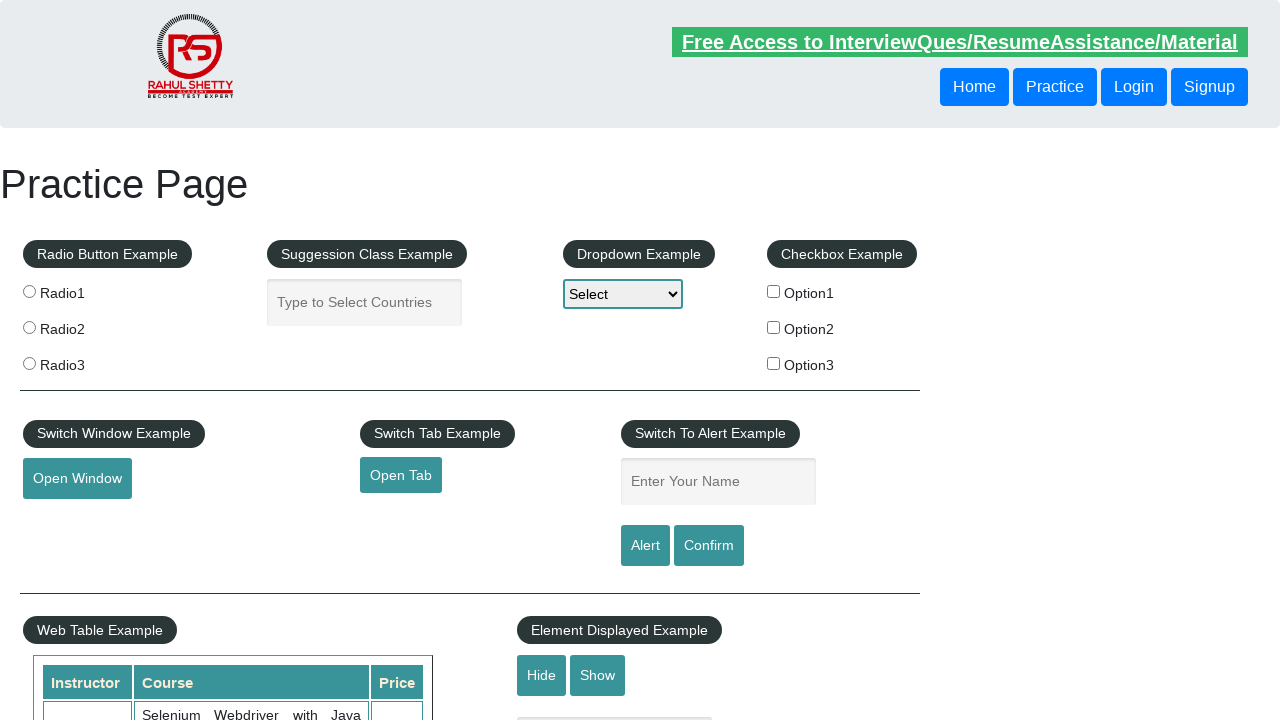

Printed text value of dropdown option: 'Option3'
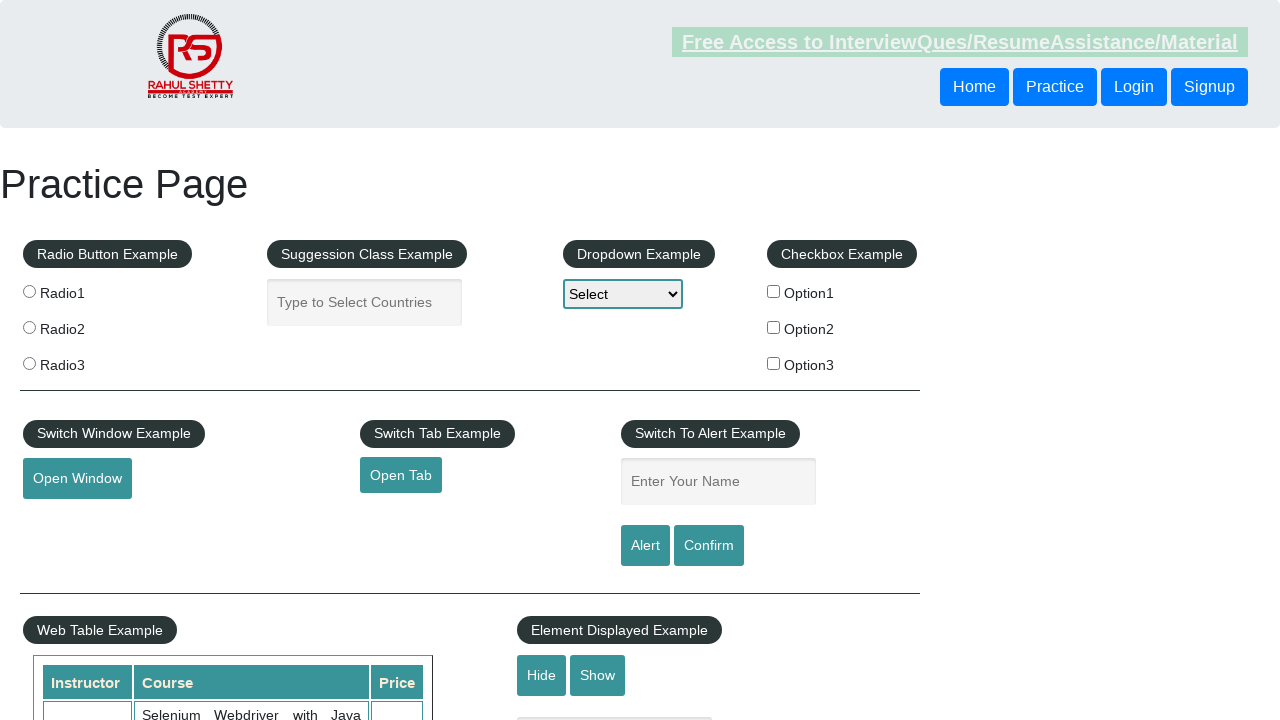

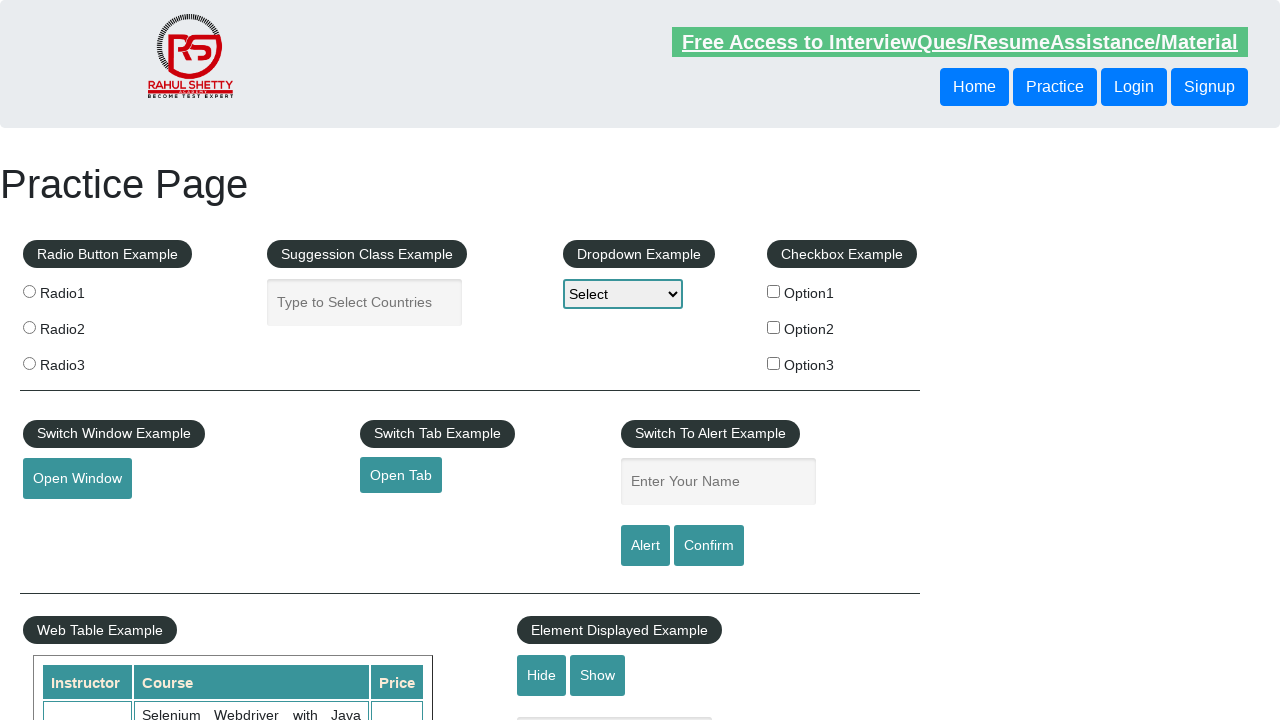